Tests division functionality on an online calculator by entering 4000 ÷ 200 and verifying the result

Starting URL: https://www.calculator.net/

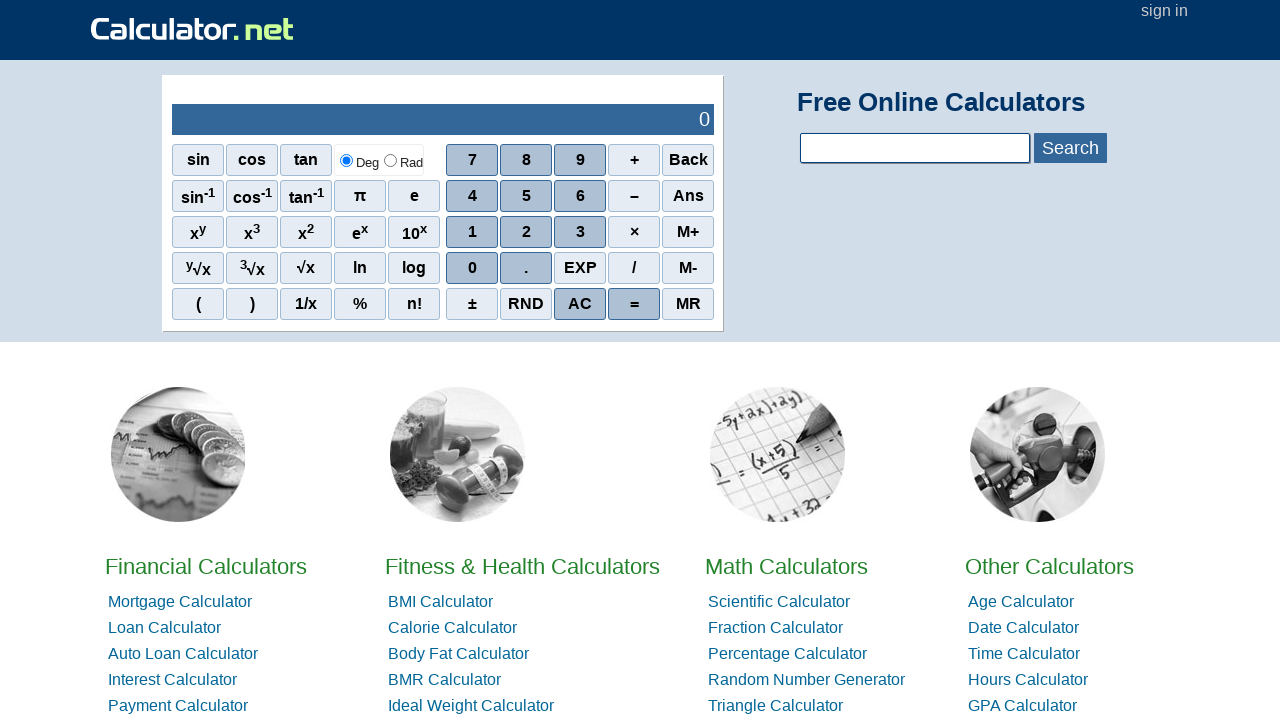

Clicked digit 4 at (472, 196) on span[onclick='r(4)']
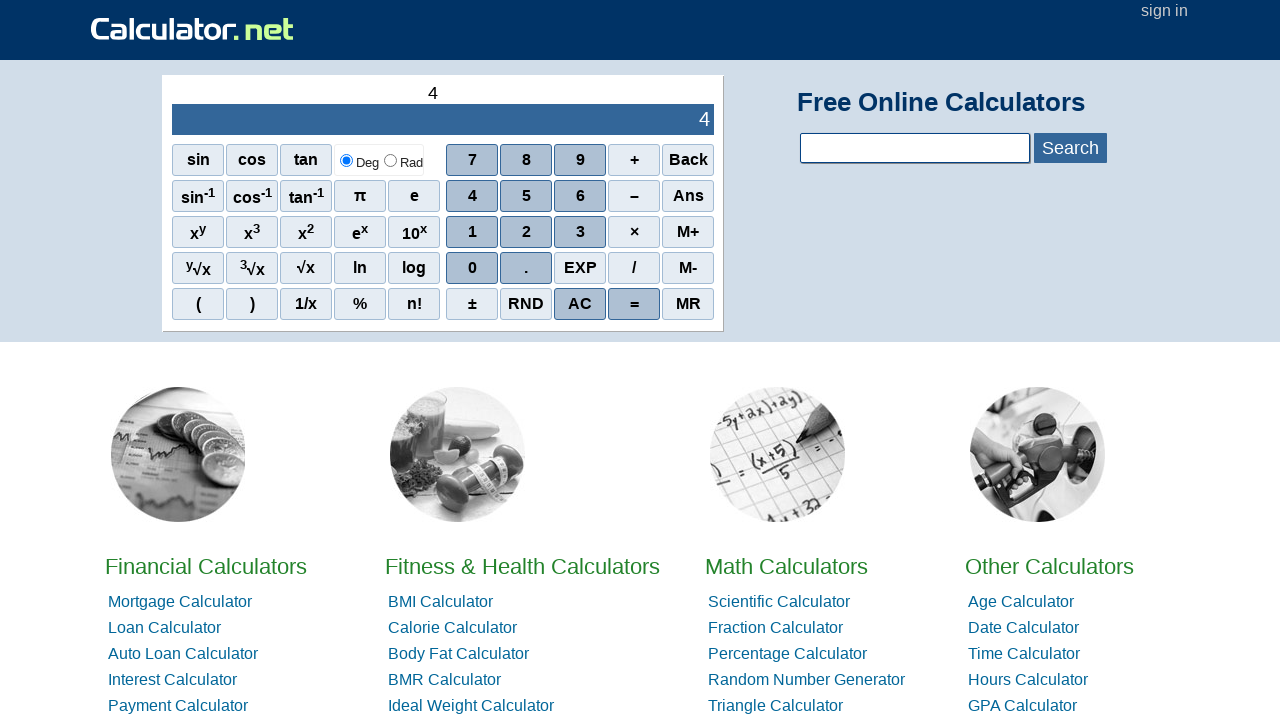

Clicked digit 0 at (472, 268) on span[onclick='r(0)']
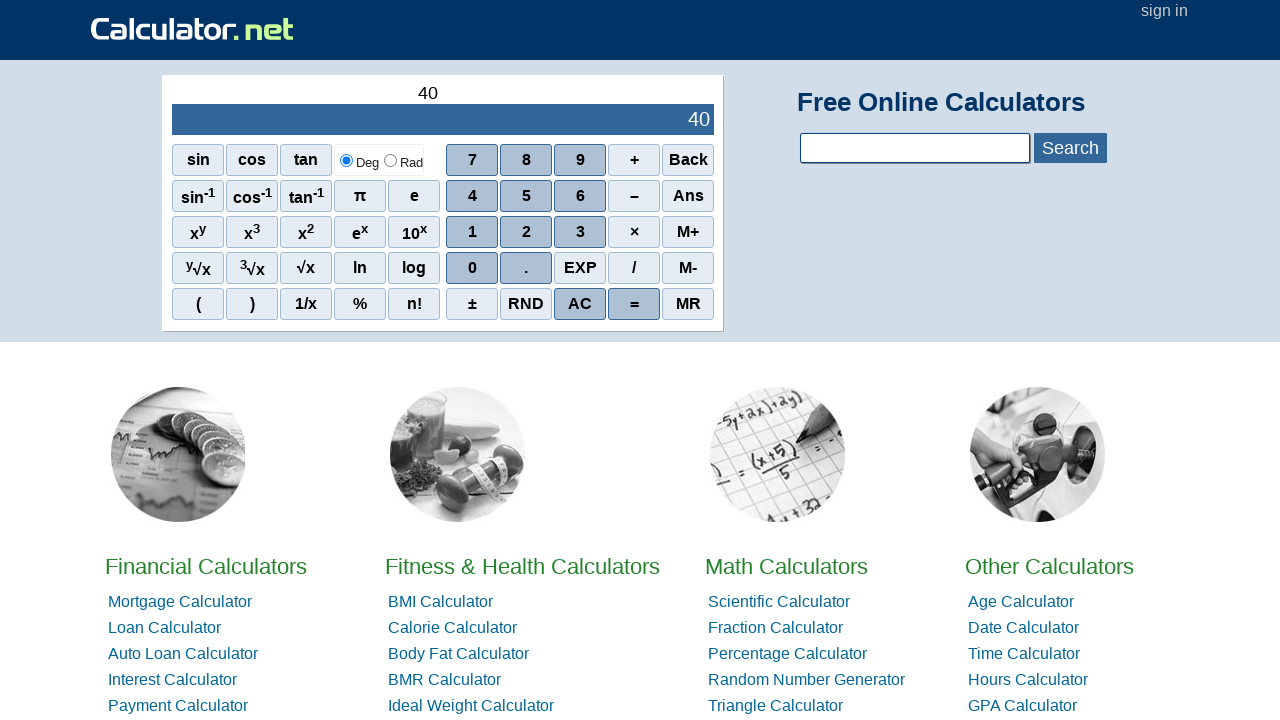

Clicked digit 0 at (472, 268) on span[onclick='r(0)']
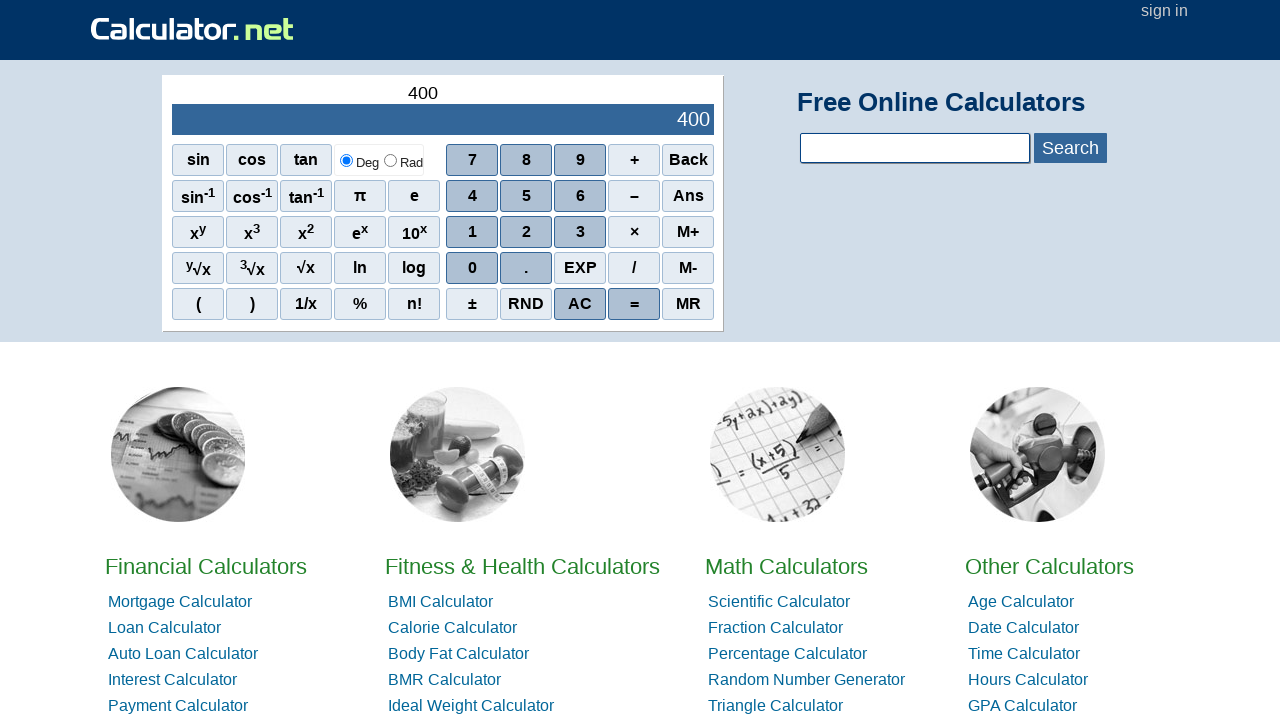

Clicked digit 0 at (472, 268) on span[onclick='r(0)']
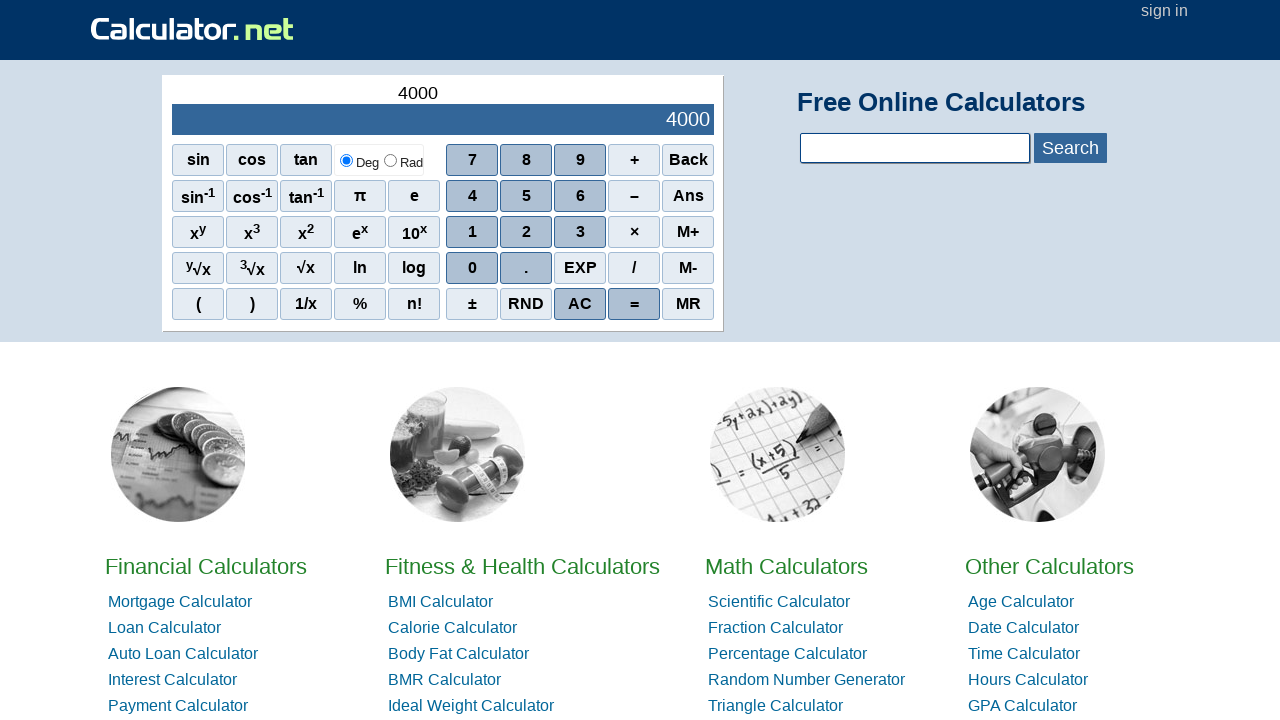

Clicked division operator at (306, 304) on span:text('/')
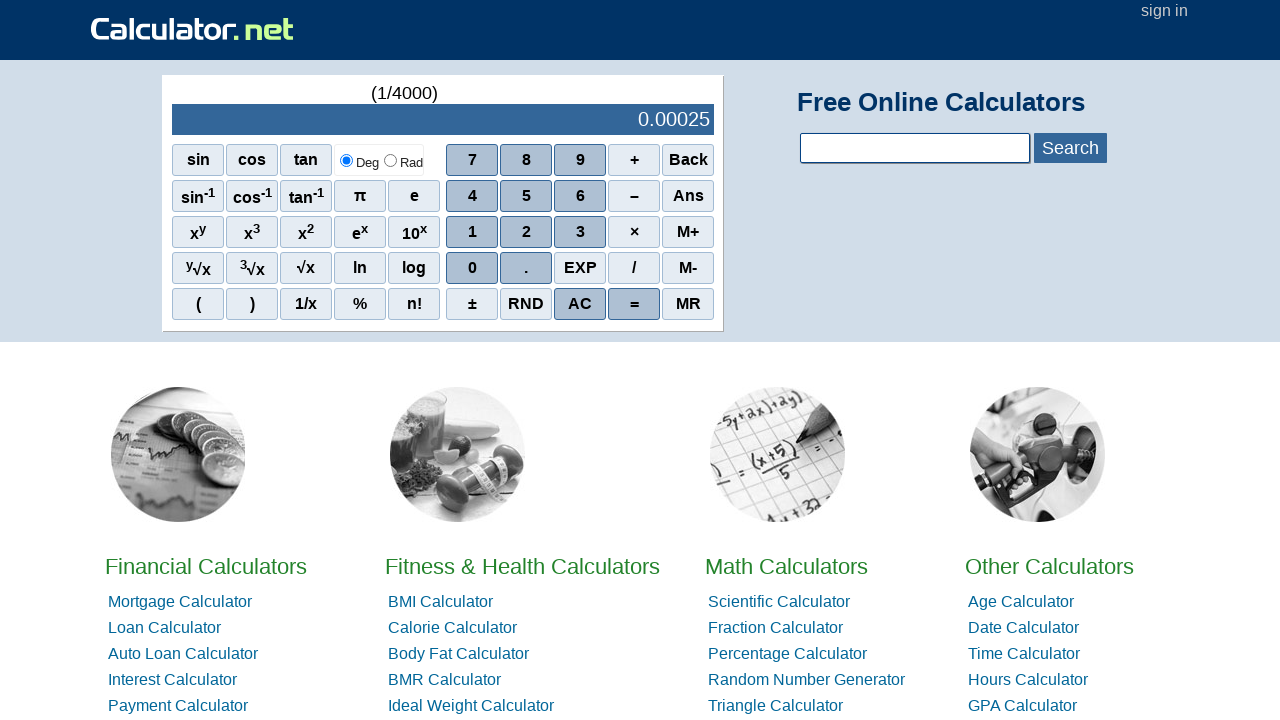

Clicked digit 2 at (526, 232) on span[onclick='r(2)']
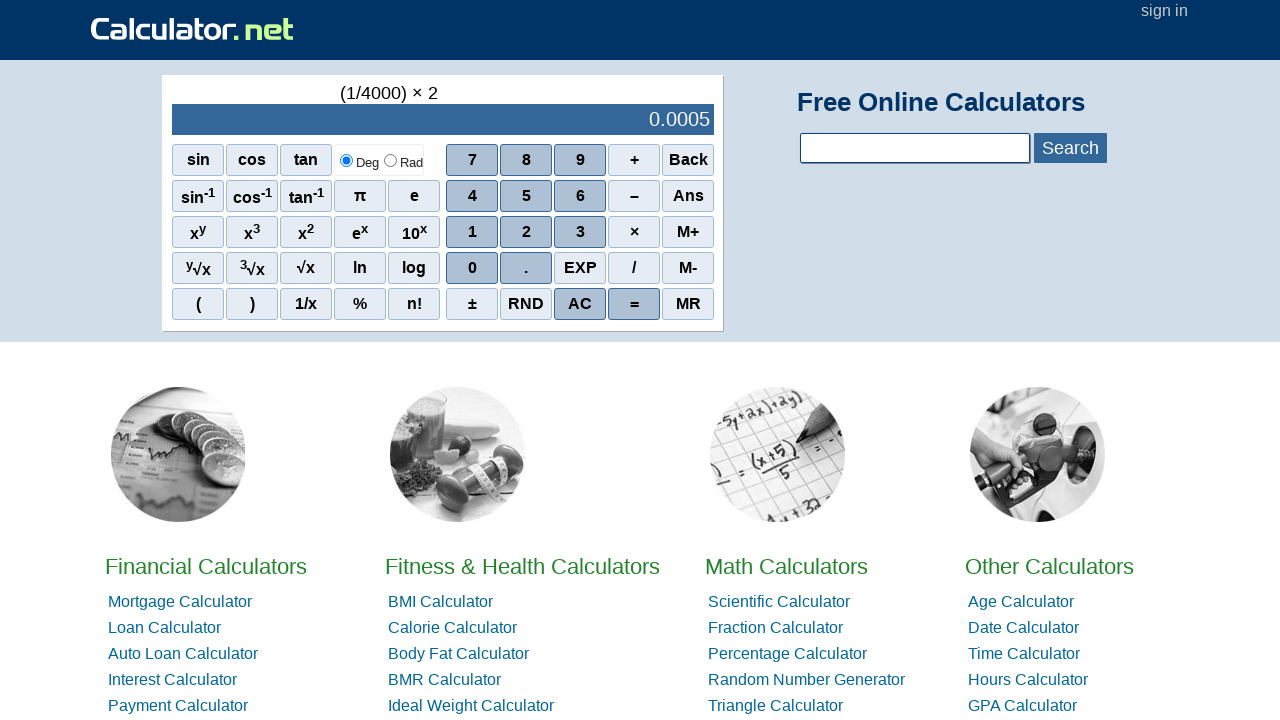

Clicked digit 0 at (472, 268) on span[onclick='r(0)']
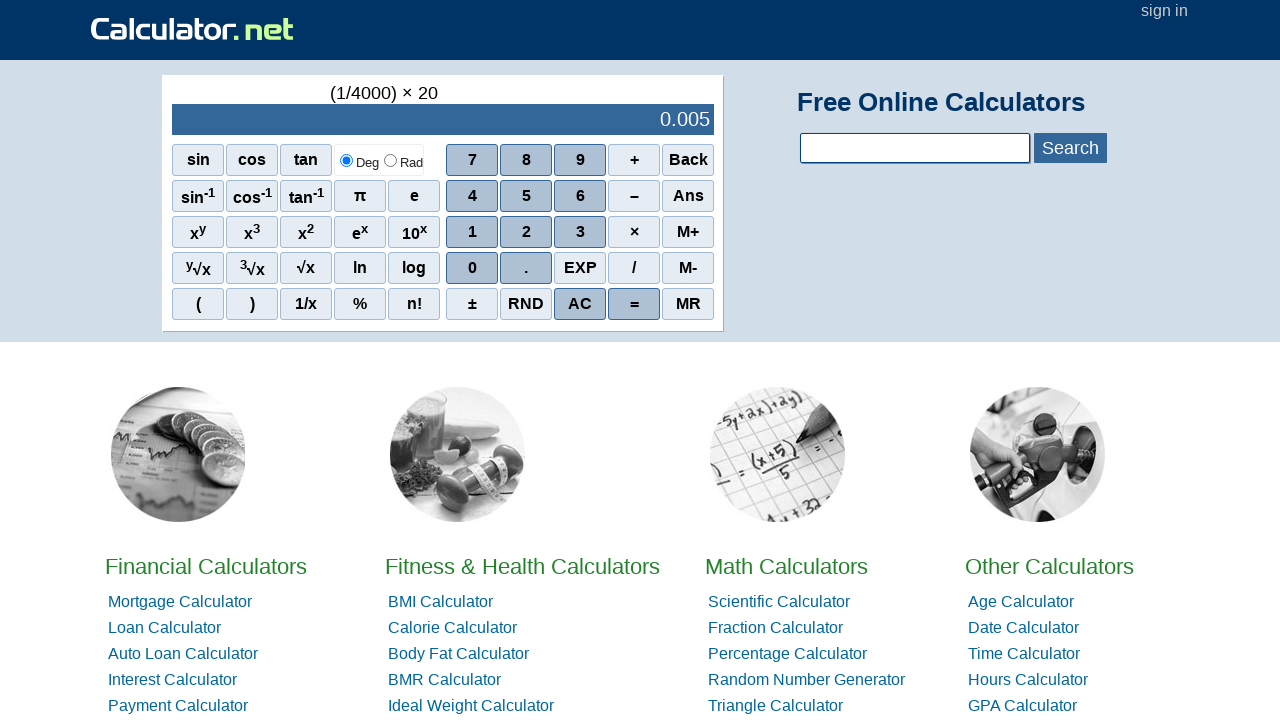

Clicked digit 0 at (472, 268) on span[onclick='r(0)']
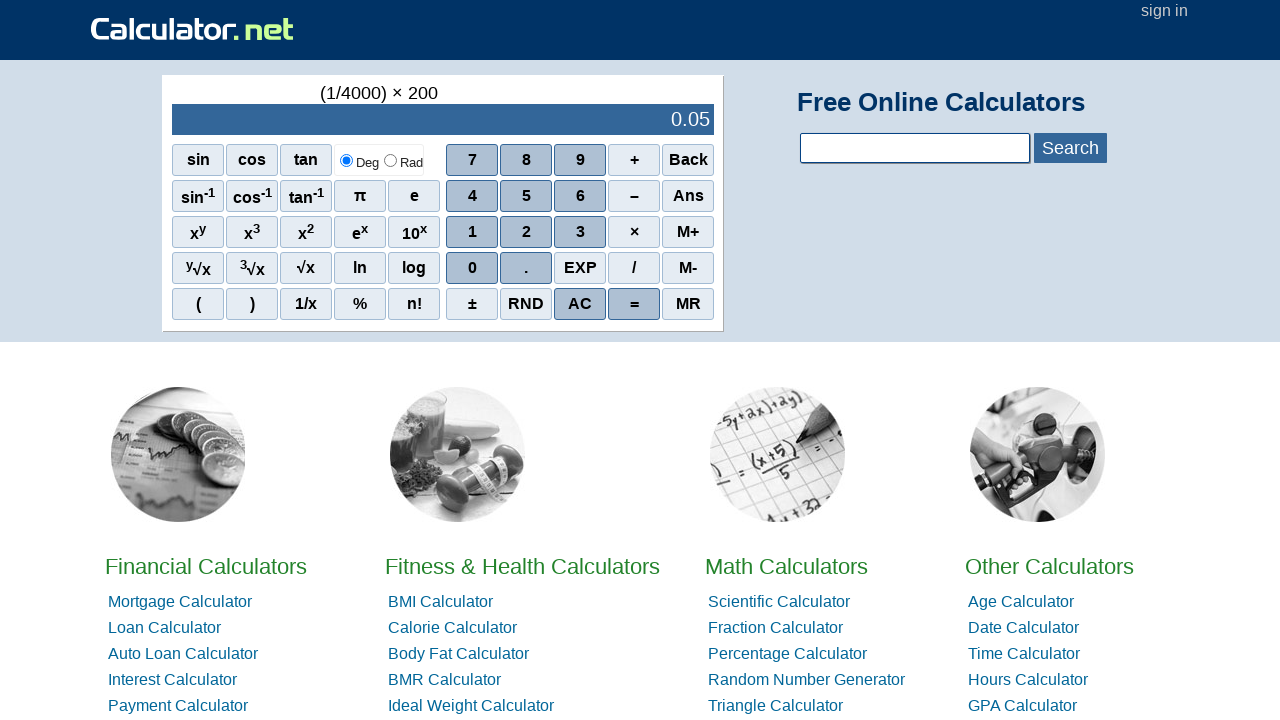

Result output element loaded, division result displayed
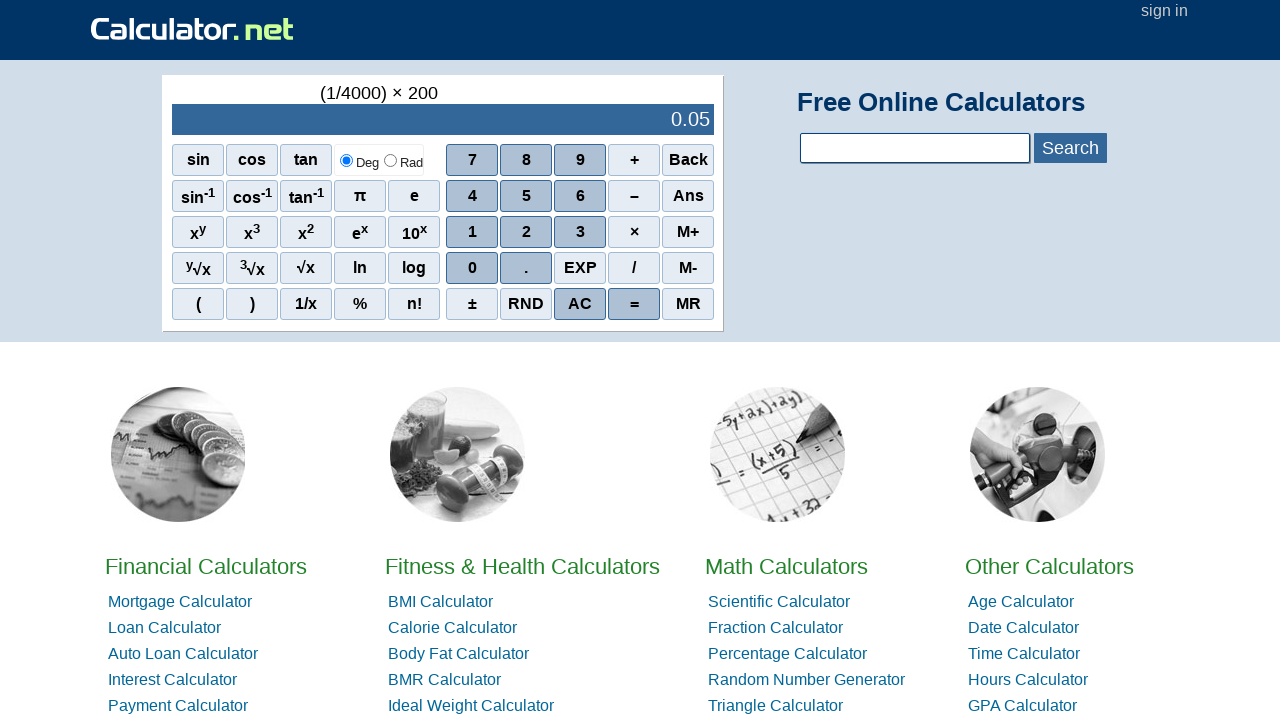

Clicked AC button to clear calculator at (688, 160) on span:text('AC')
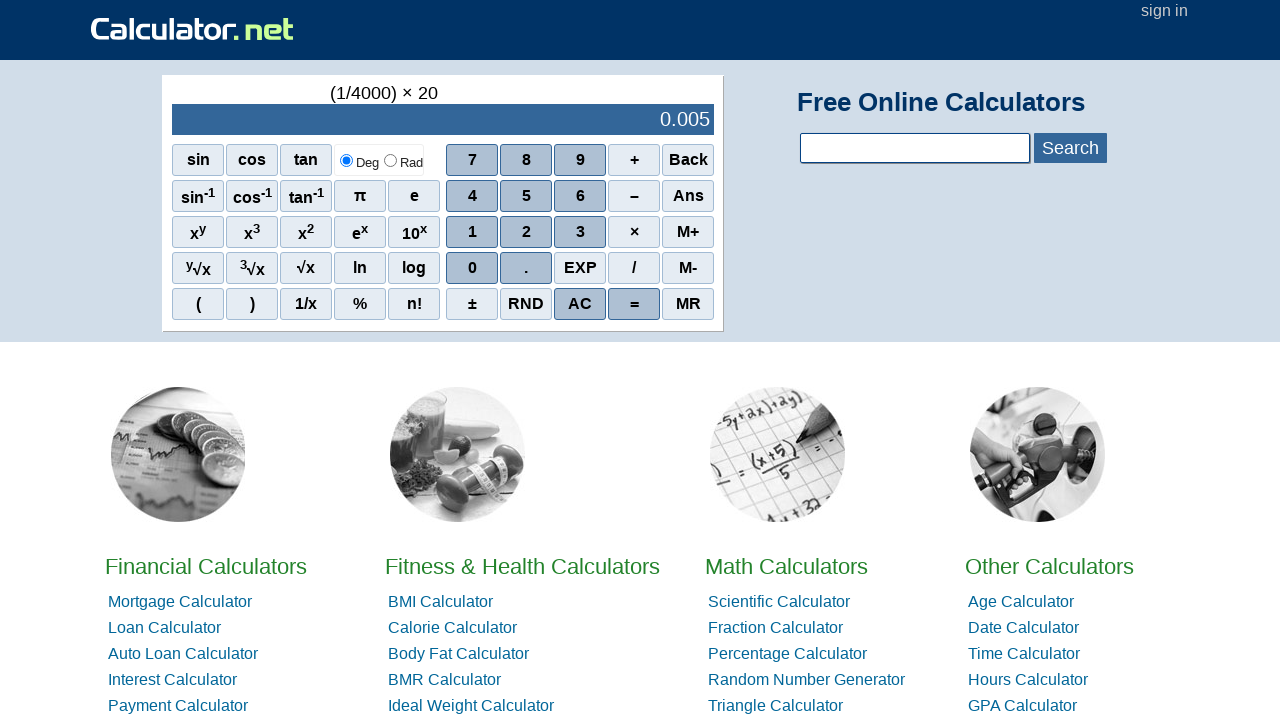

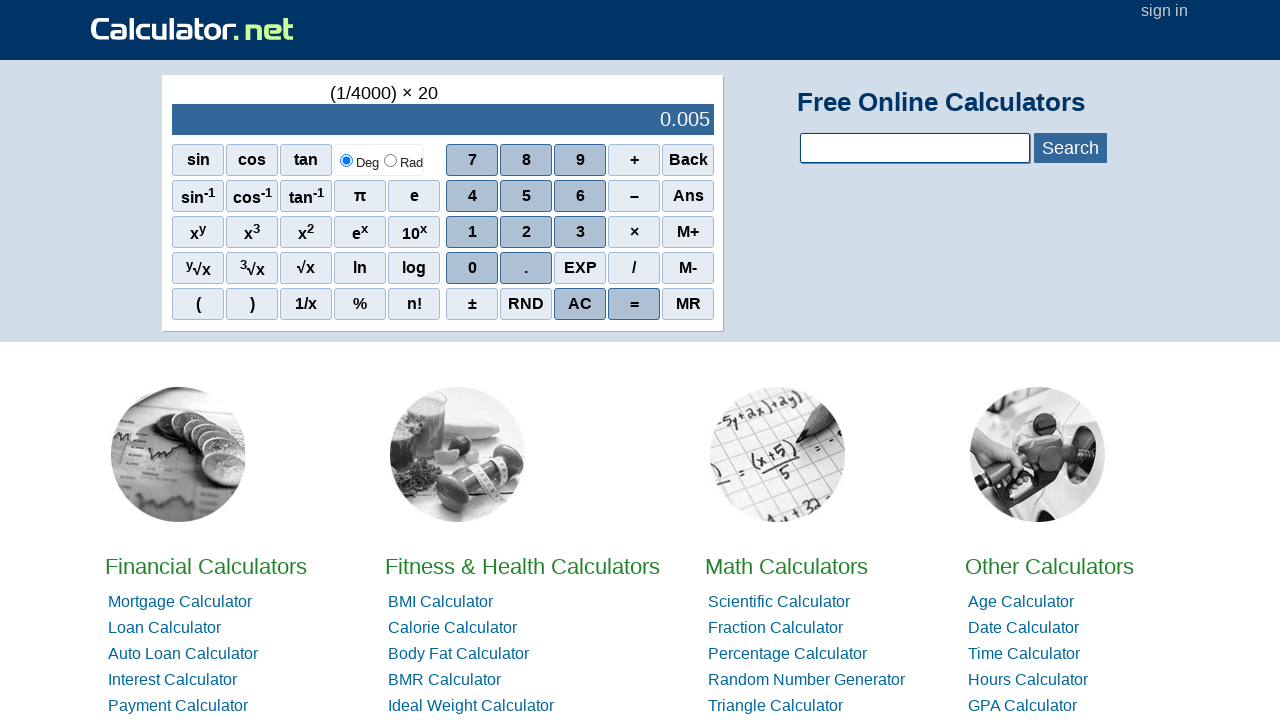